Tests clearing the complete state of all items by checking and unchecking toggle-all

Starting URL: https://demo.playwright.dev/todomvc

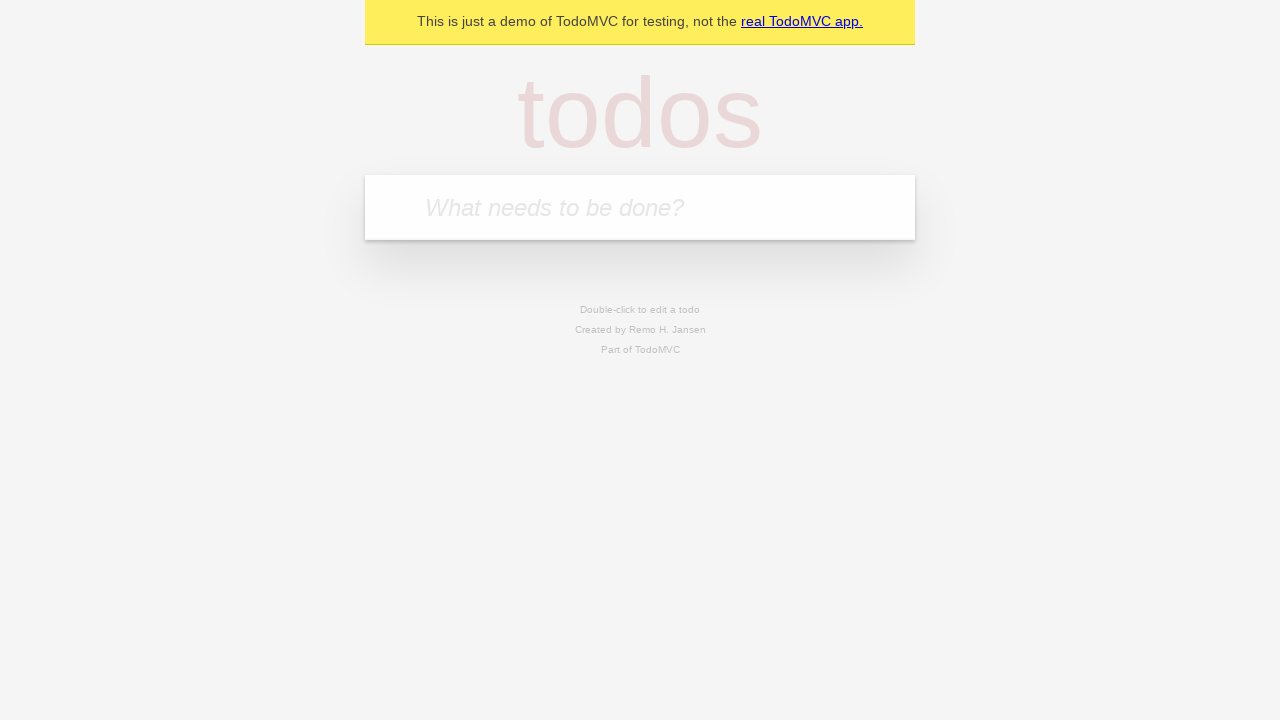

Filled new todo input with 'buy some cheese' on .new-todo
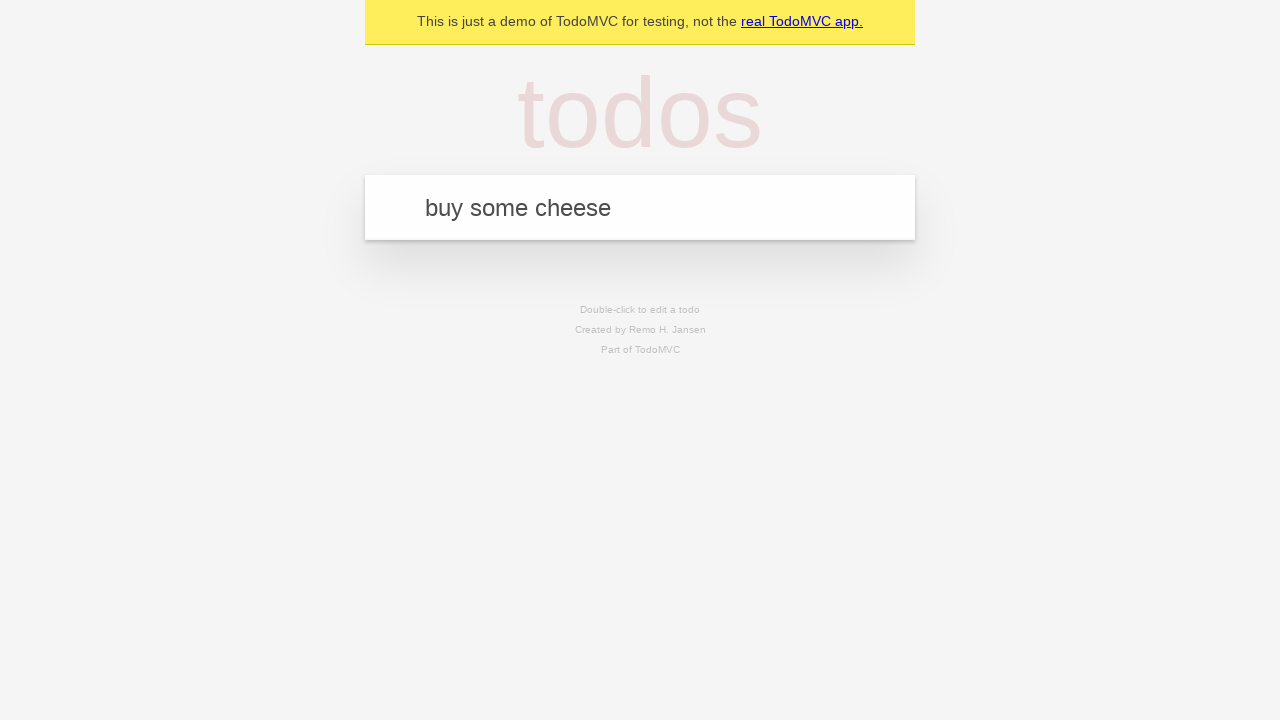

Pressed Enter to create first todo on .new-todo
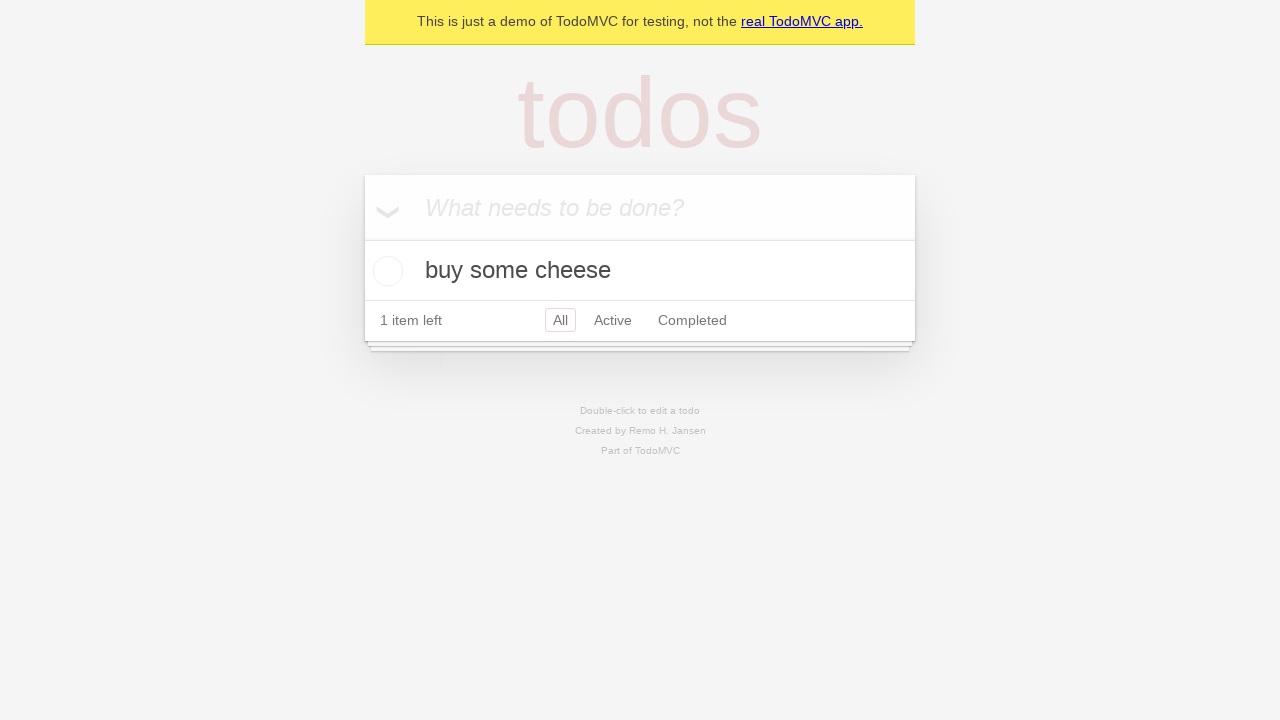

Filled new todo input with 'feed the cat' on .new-todo
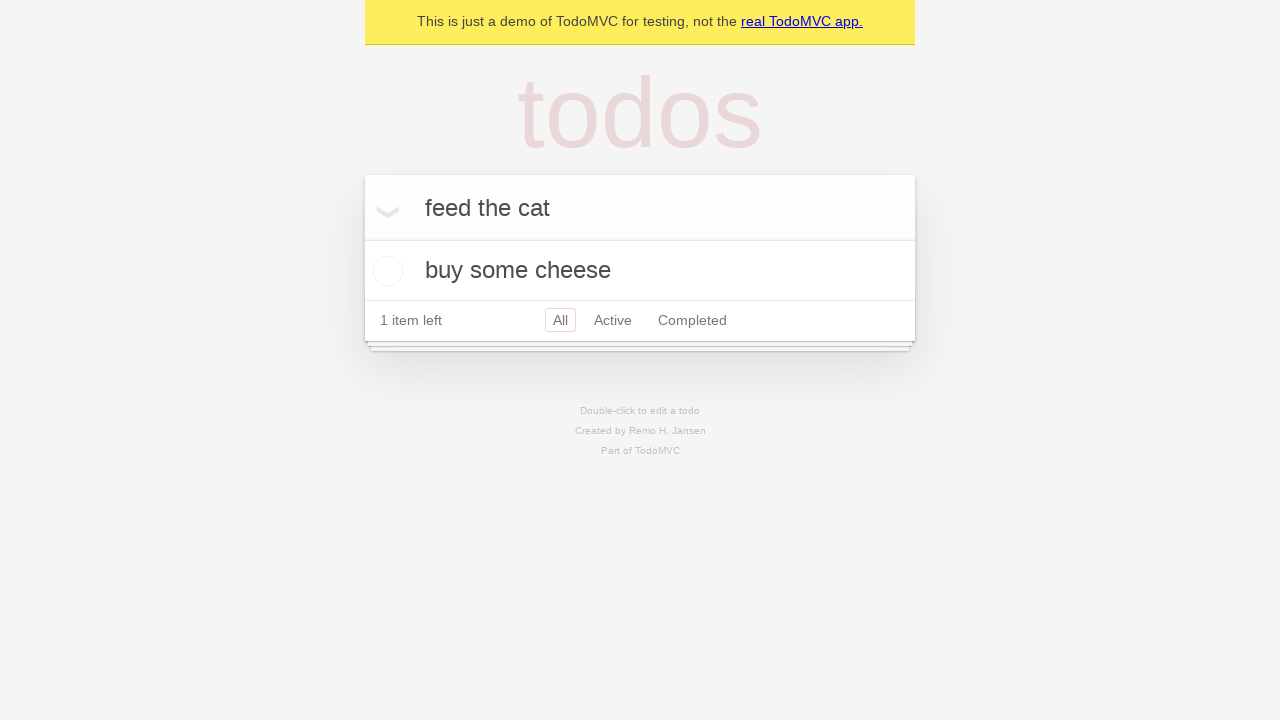

Pressed Enter to create second todo on .new-todo
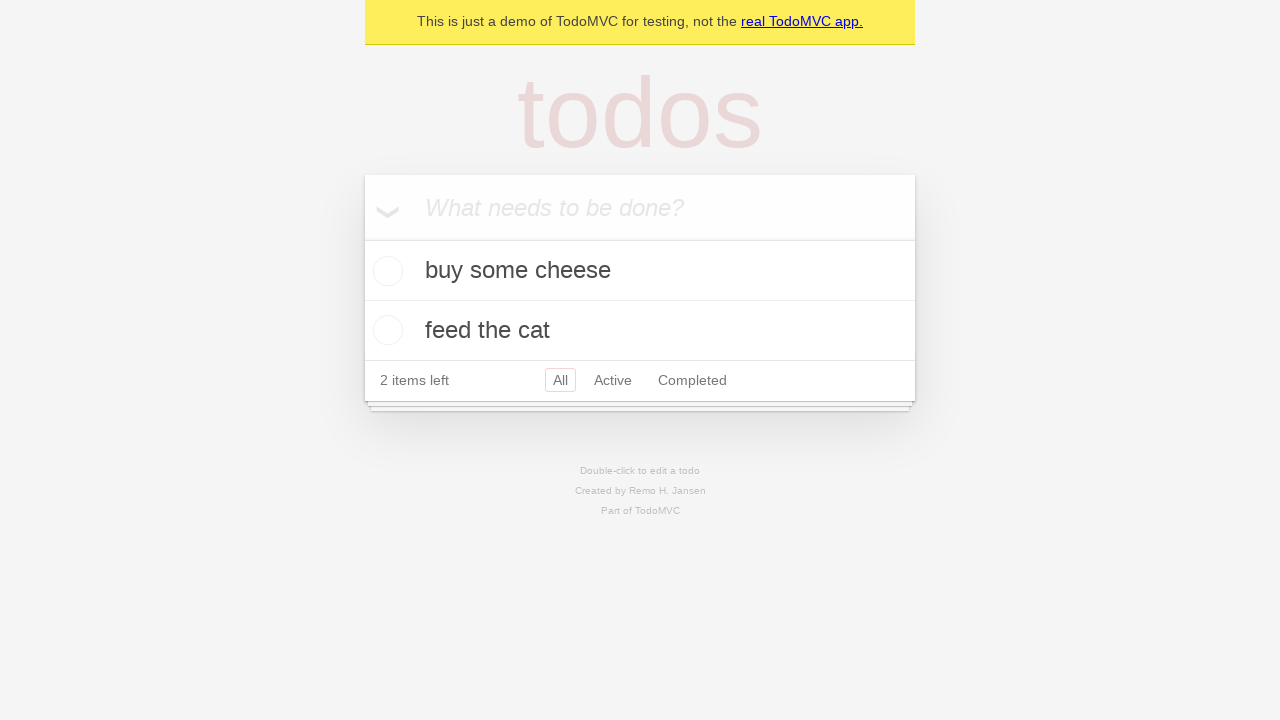

Filled new todo input with 'book a doctors appointment' on .new-todo
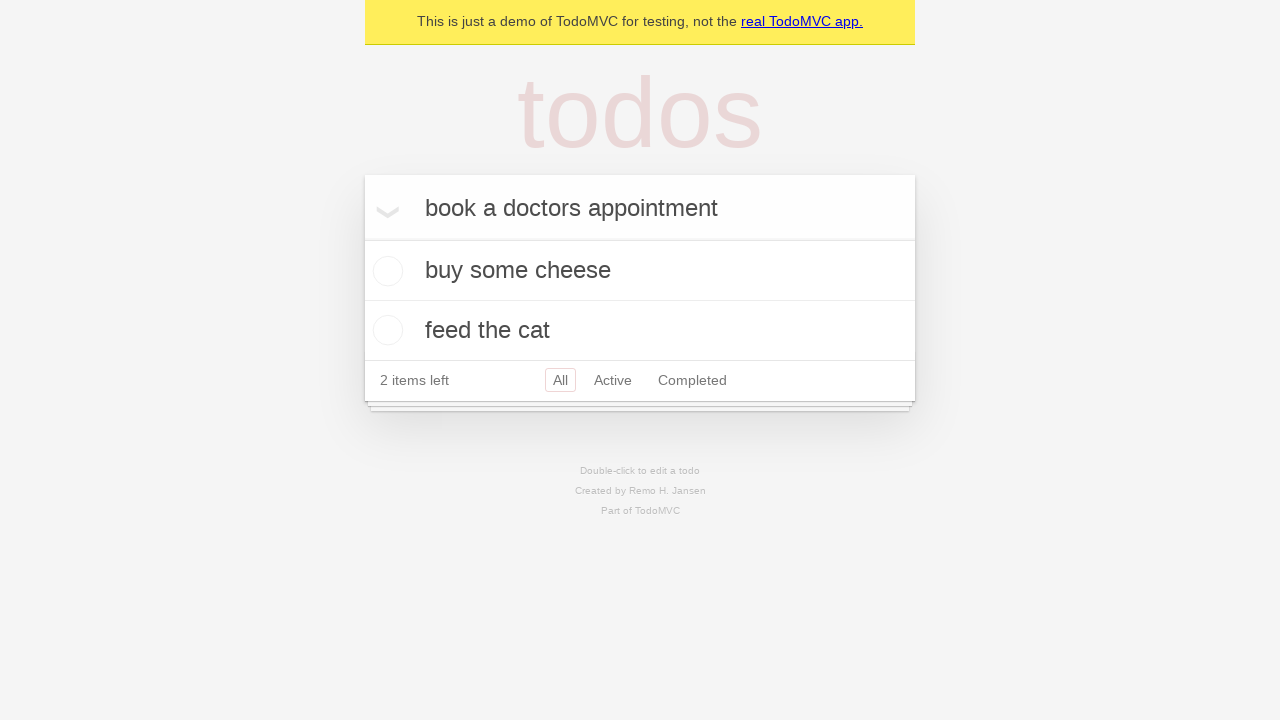

Pressed Enter to create third todo on .new-todo
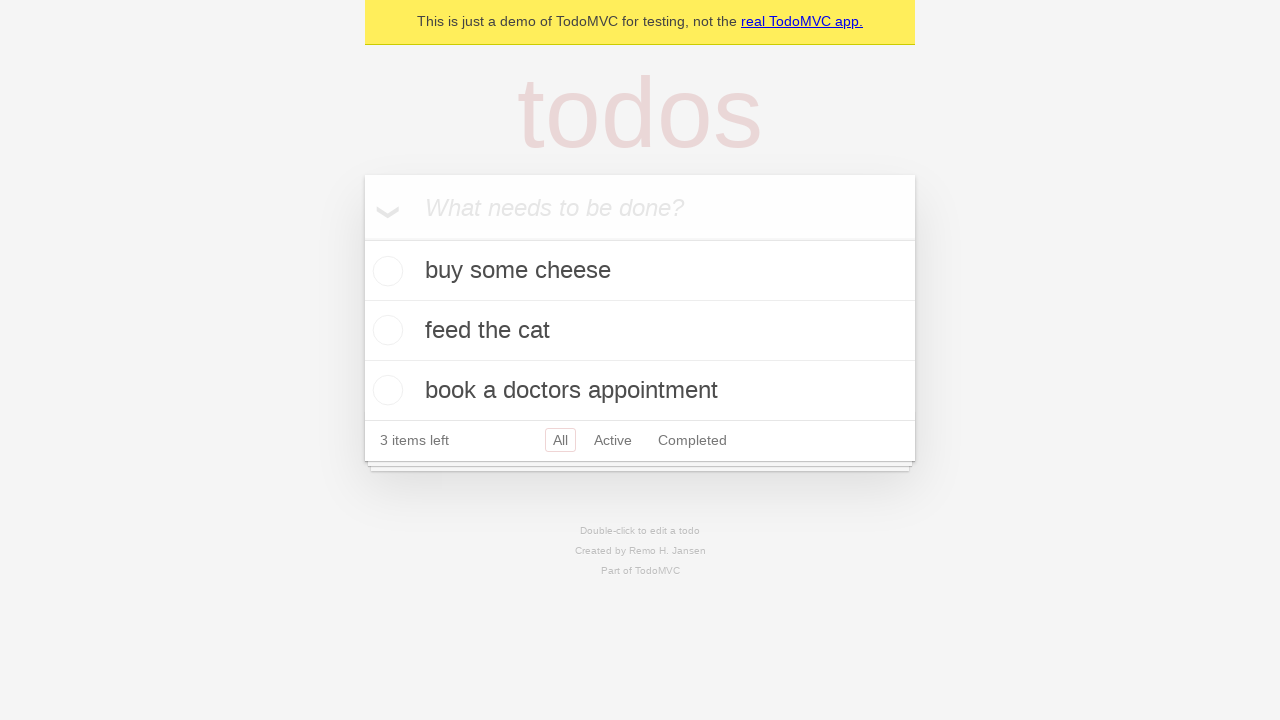

Waited for all three todos to load
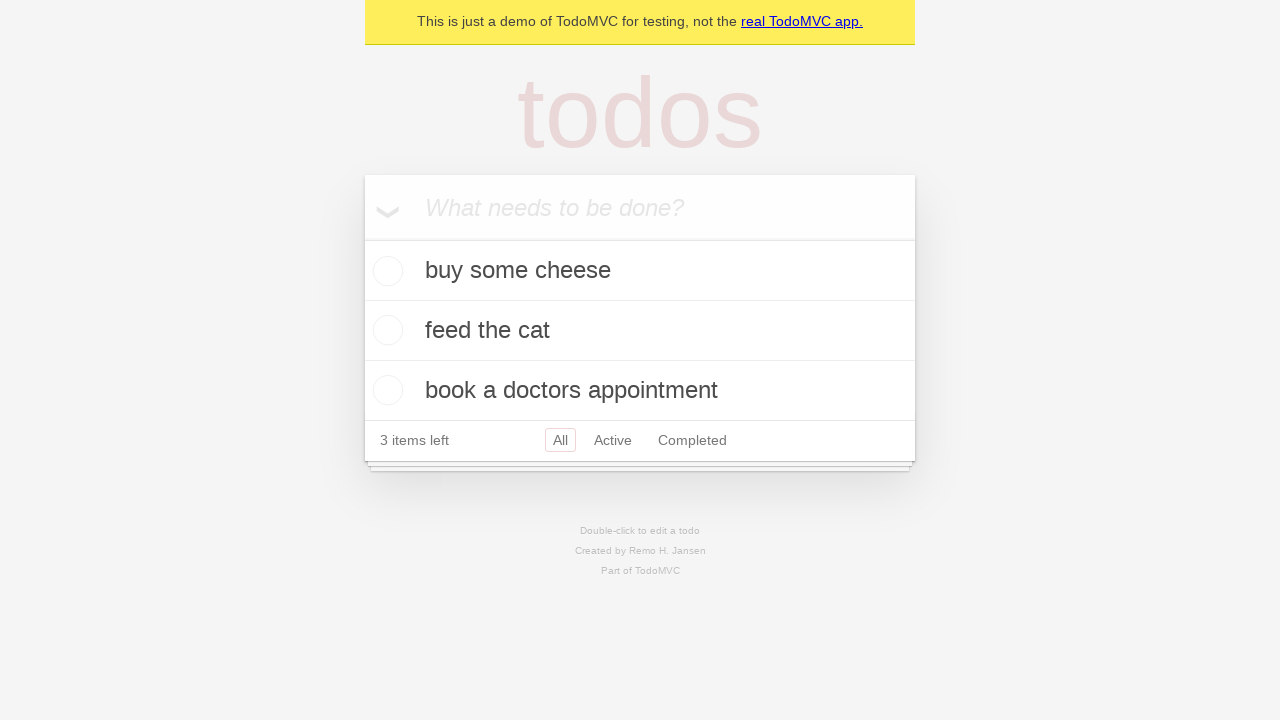

Checked toggle-all to mark all todos as complete at (362, 238) on .toggle-all
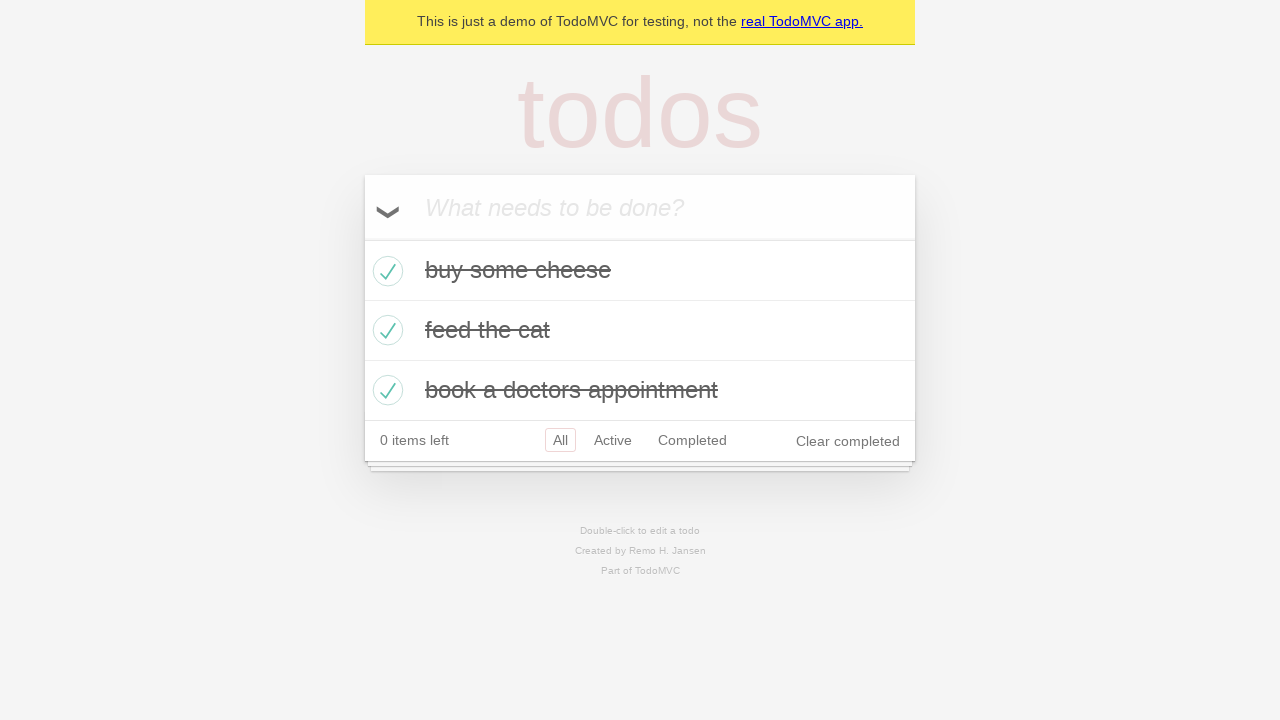

Unchecked toggle-all to clear complete state of all todos at (362, 238) on .toggle-all
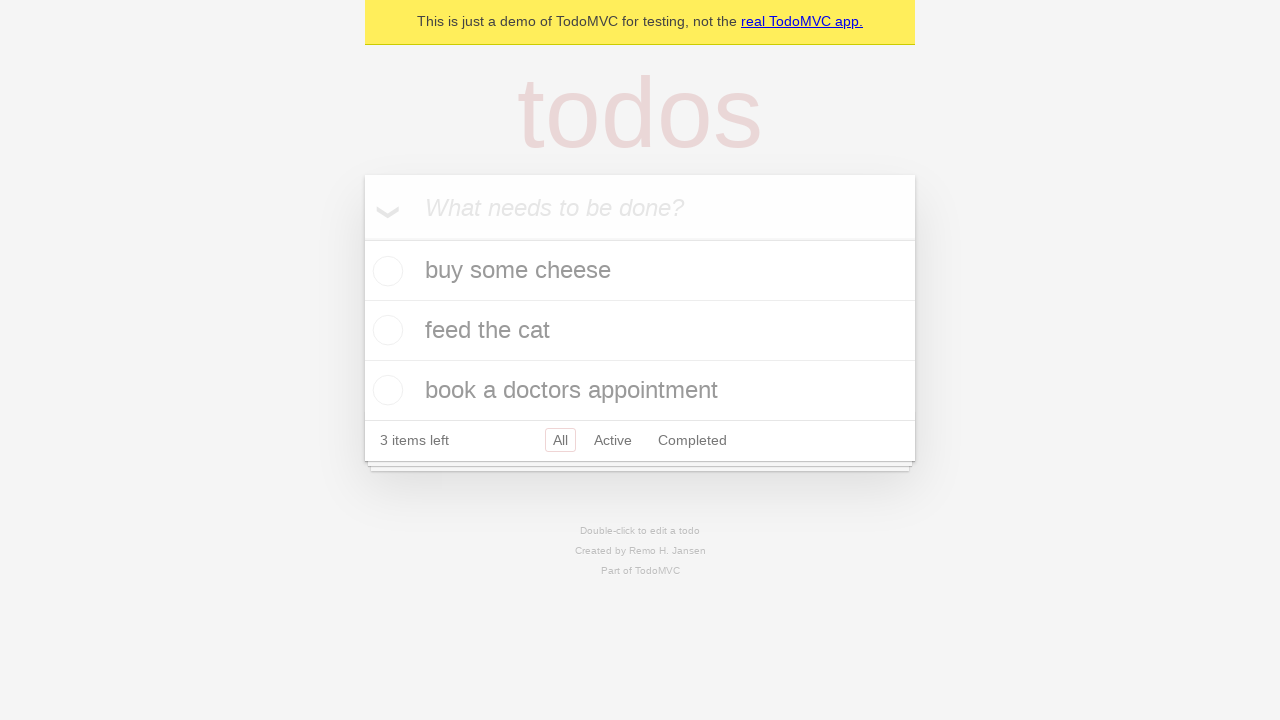

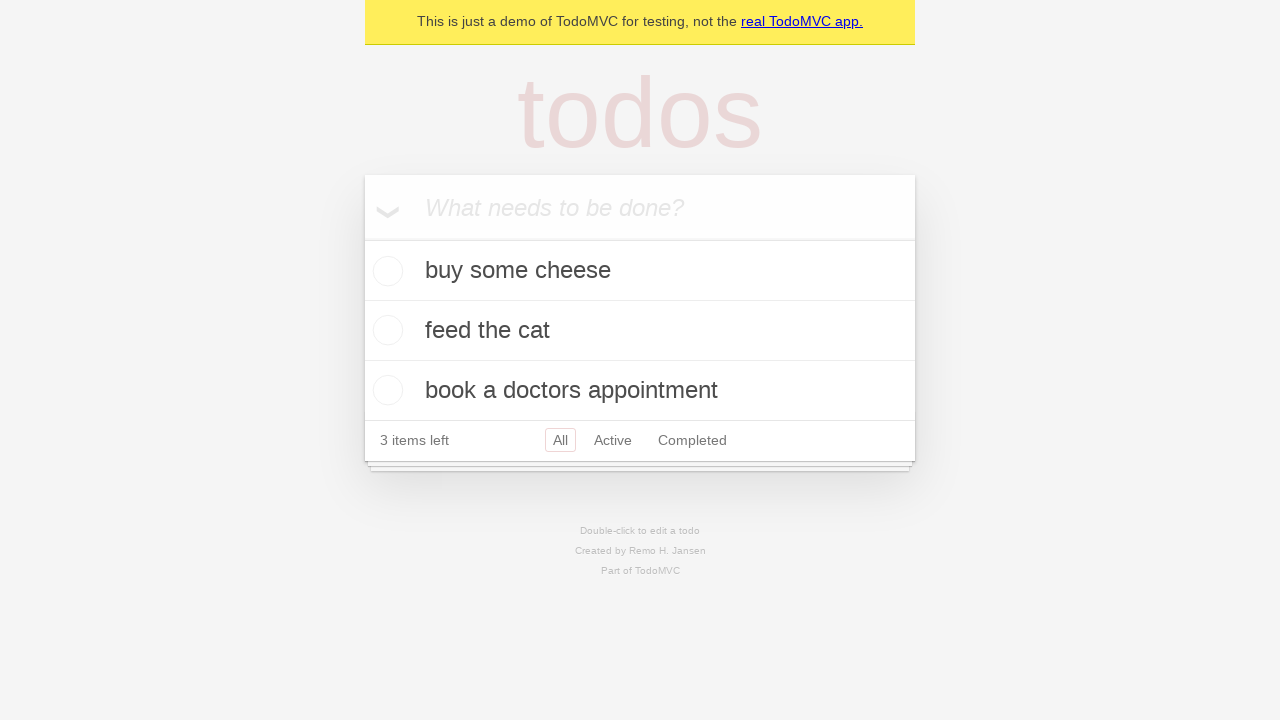